Clicks on "Submit new Language" menu item and verifies the submenu contains "Submit New Language" option.

Starting URL: http://www.99-bottles-of-beer.net/

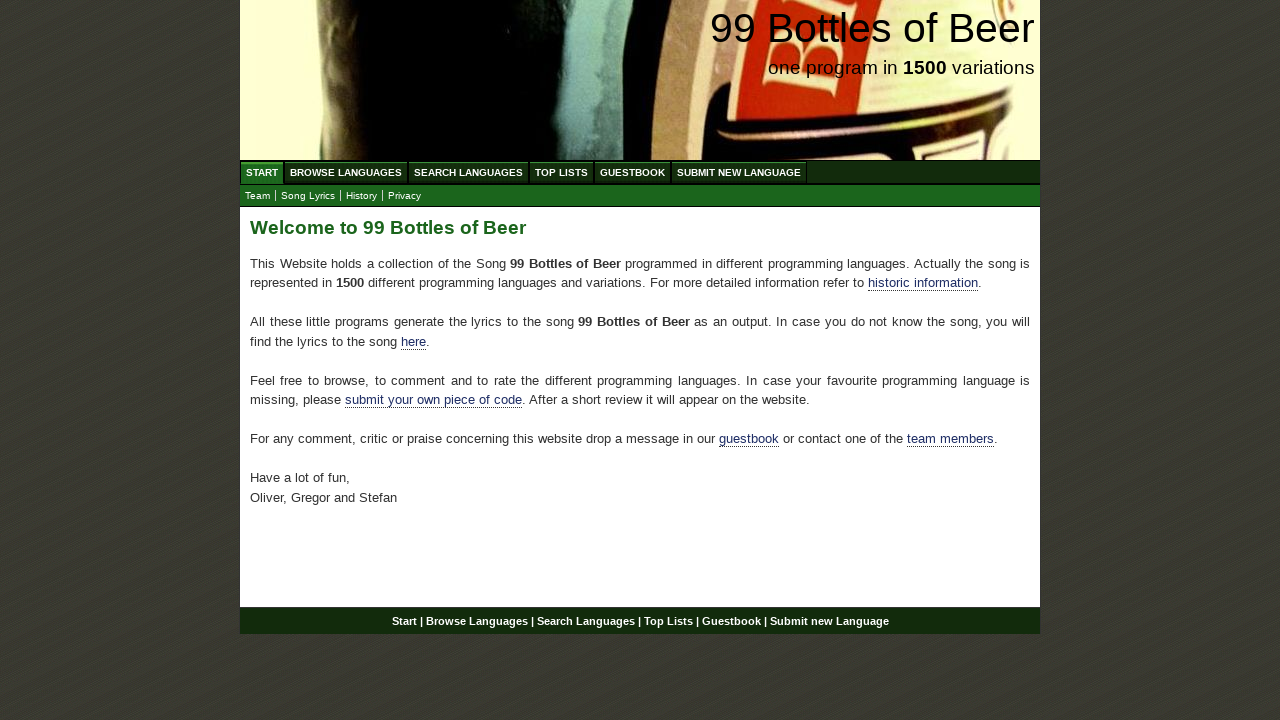

Clicked on 'Submit new Language' menu item at (739, 172) on xpath=//ul[@id='menu']/li/a[text()='Submit new Language']
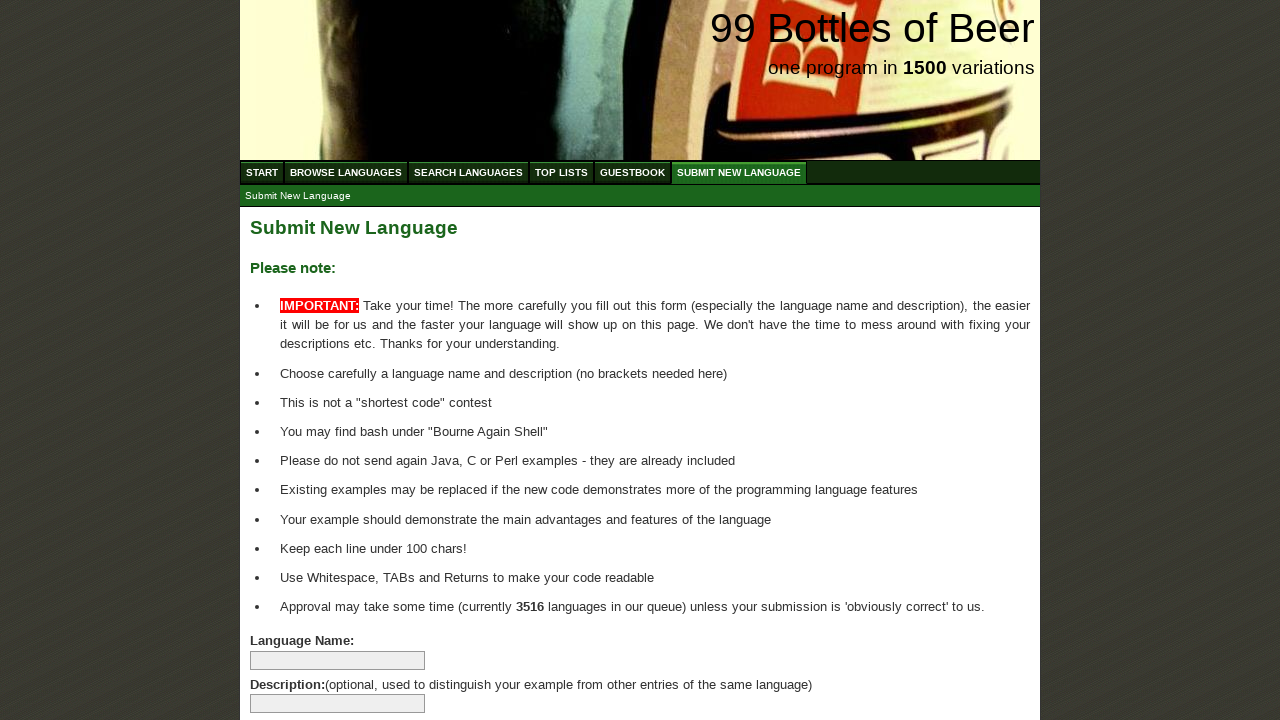

Located submenu item 'Submit New Language'
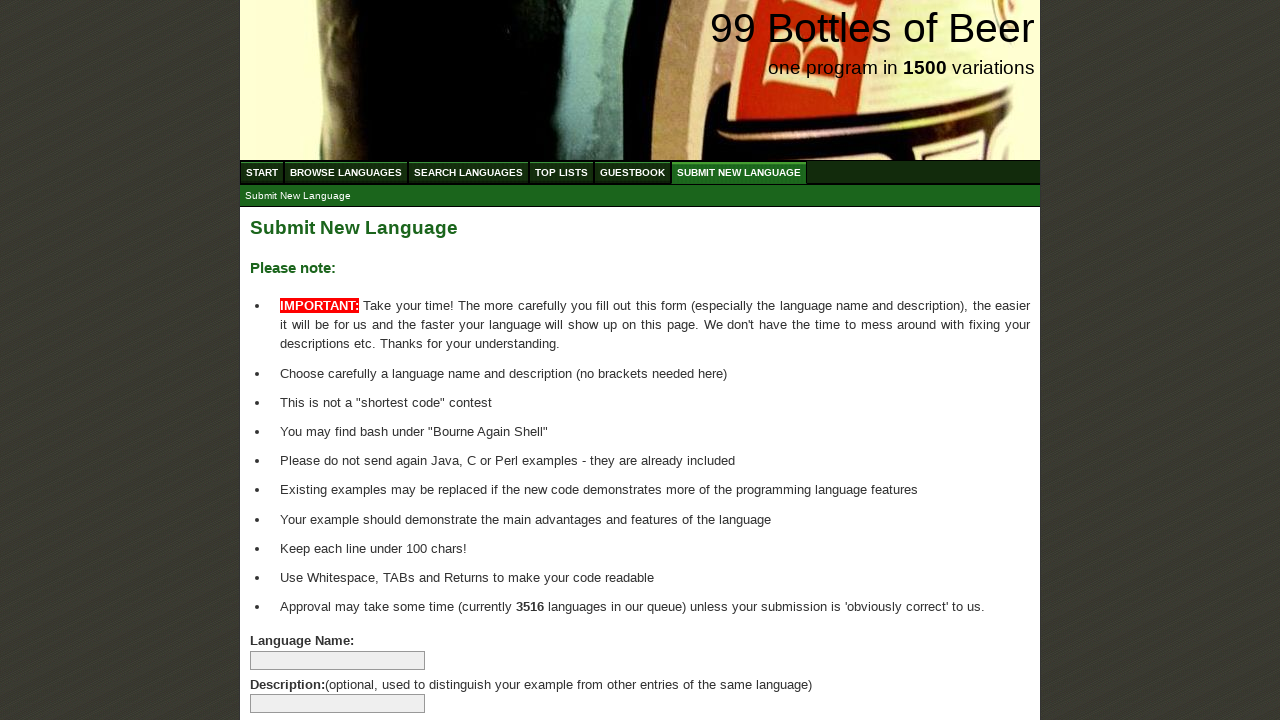

Waited for submenu item to be ready
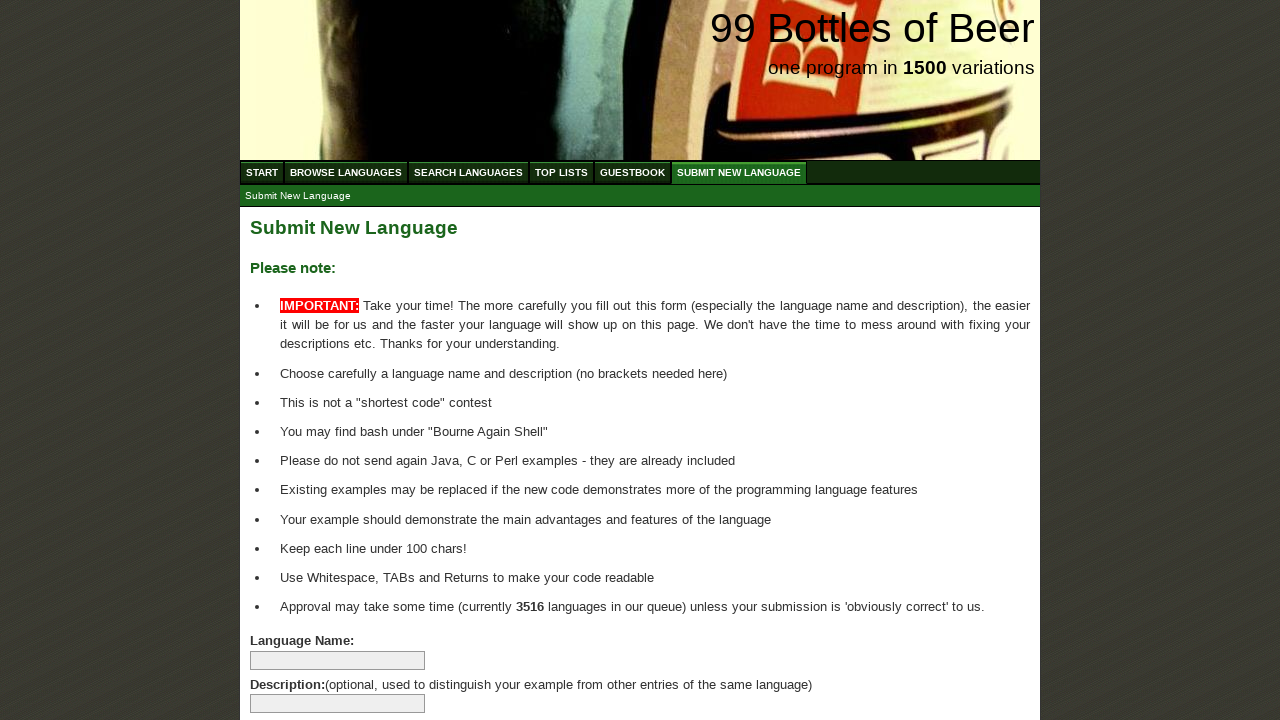

Verified submenu item contains 'Submit New Language' text
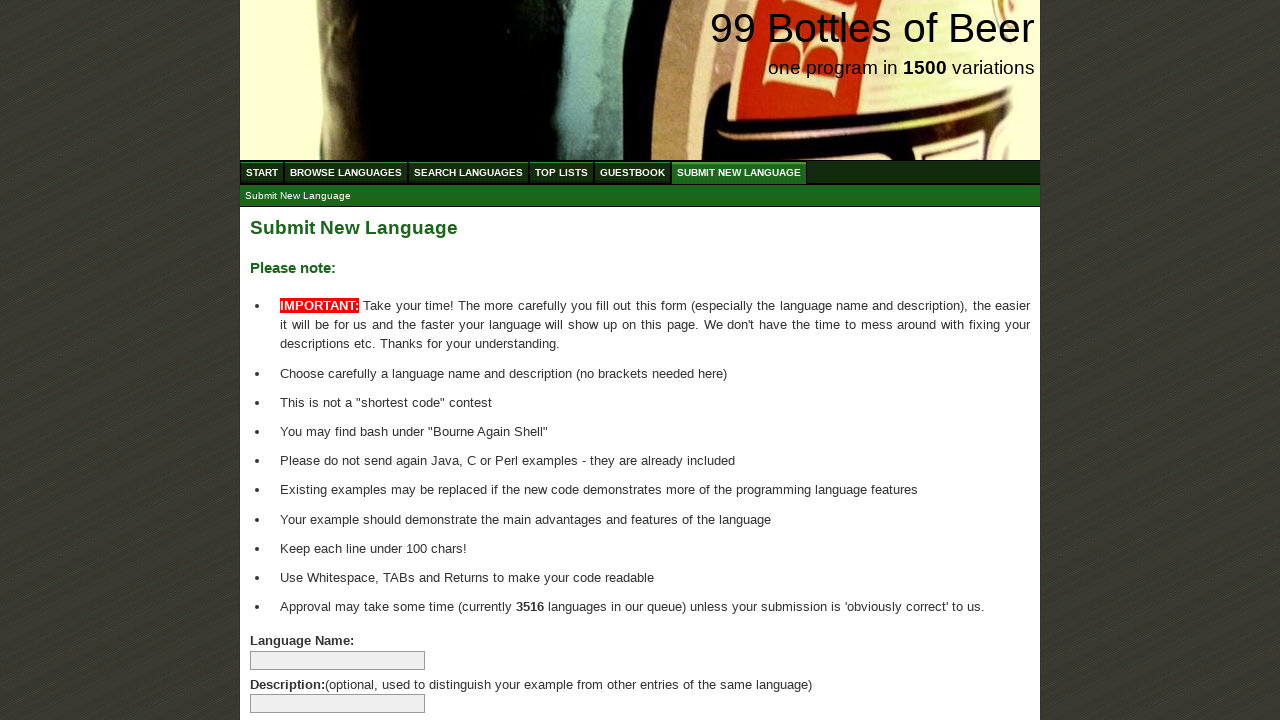

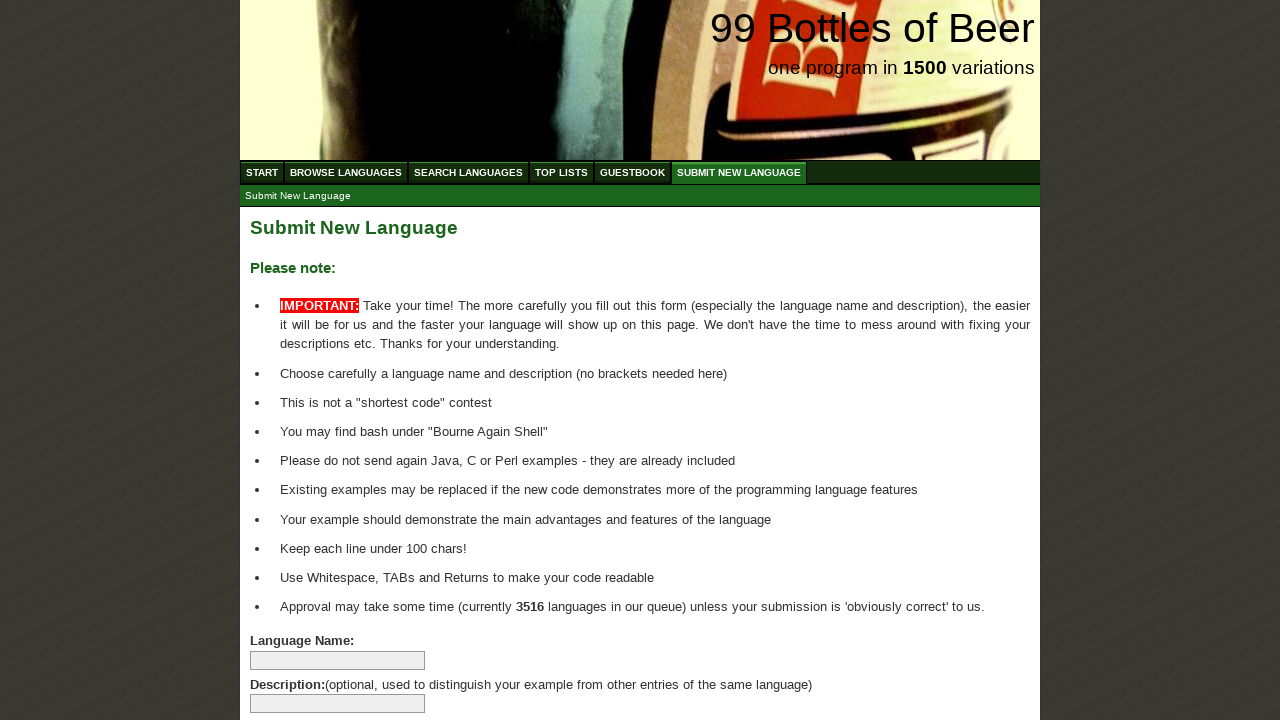